Navigates to Freshworks website, retrieves text from an h2 header element, and clicks on the Customers link

Starting URL: https://www.freshworks.com/

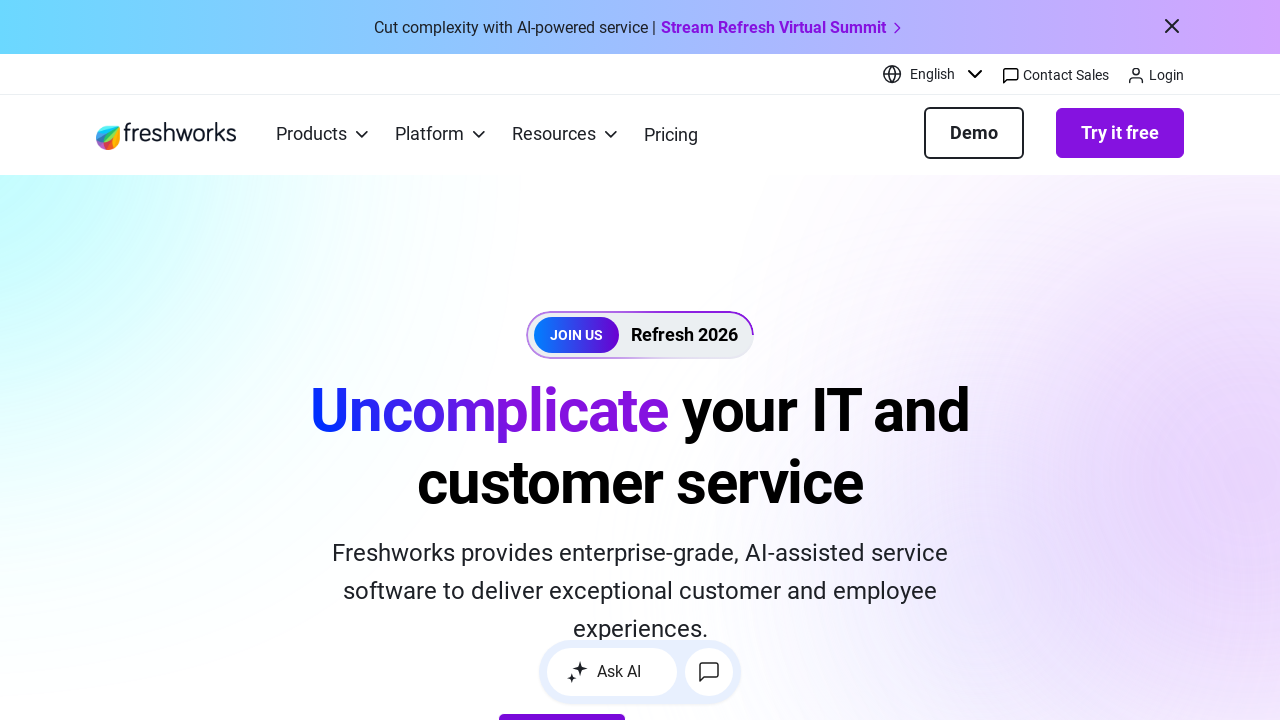

Navigated to Freshworks website
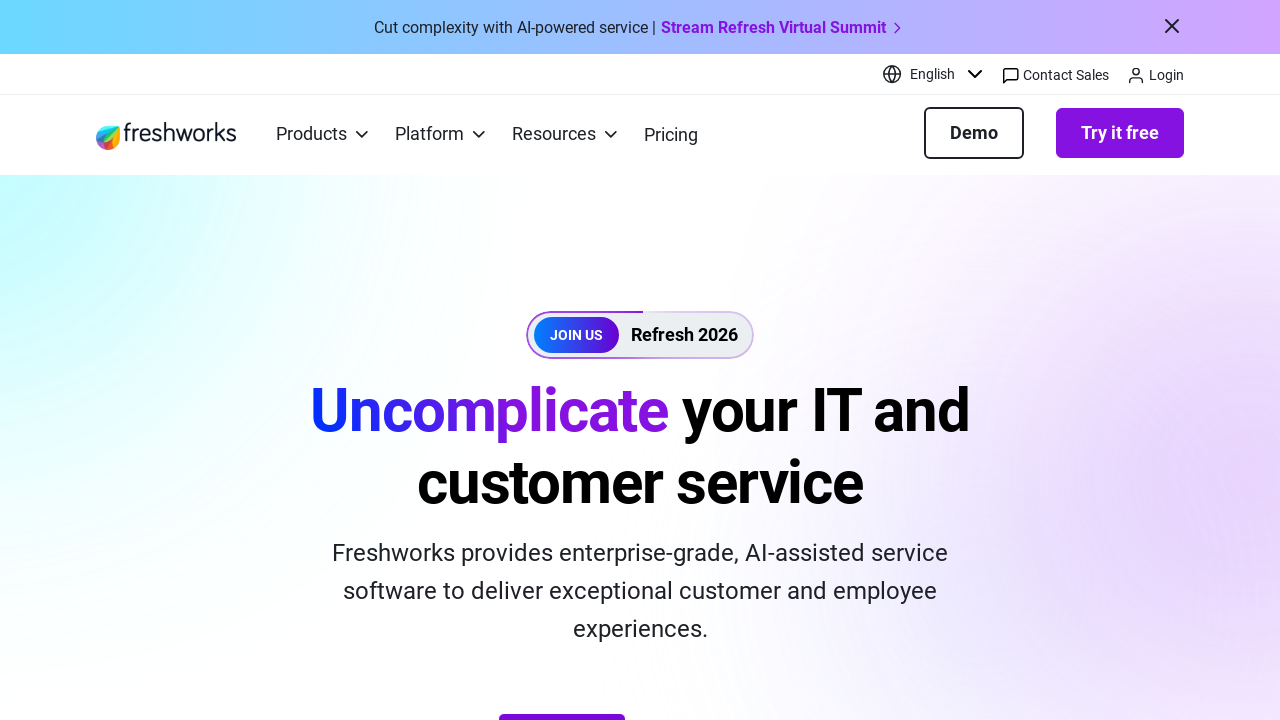

Retrieved text from h2 header: Powerful solutions to unlock loyalty, efficiency, and growth 
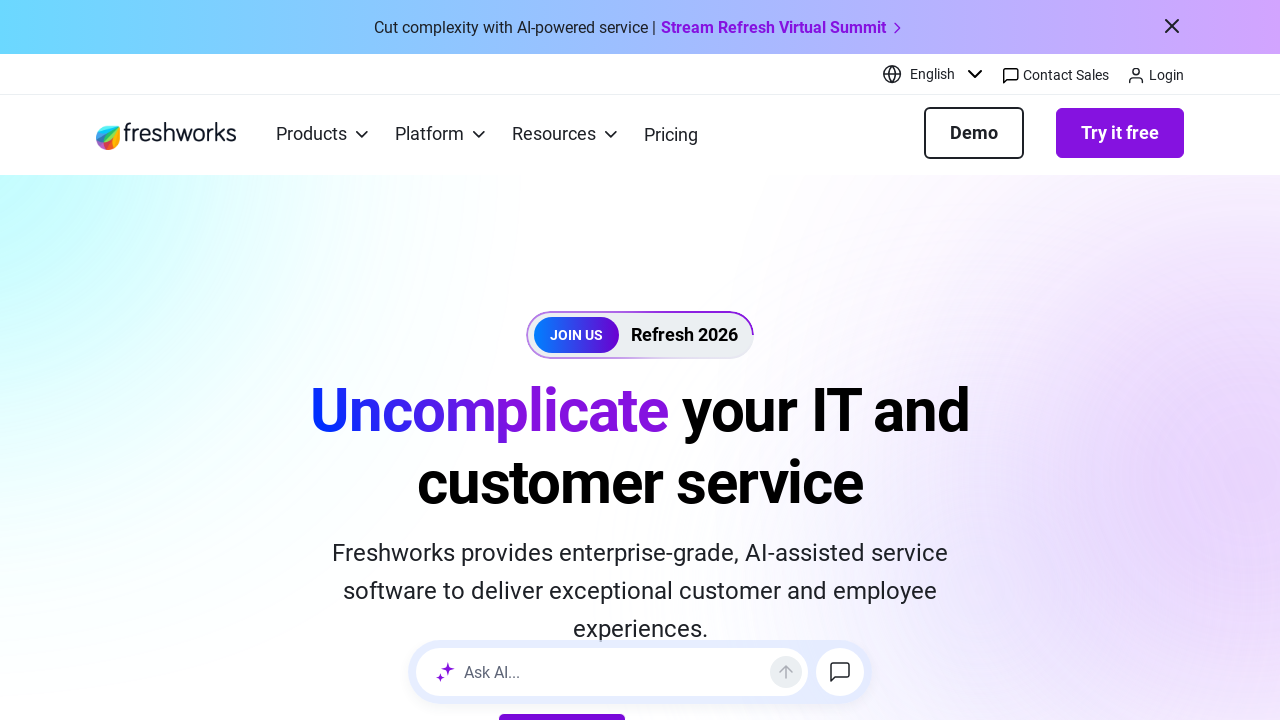

Clicked on the Customers link at (130, 362) on a:has-text('Customers')
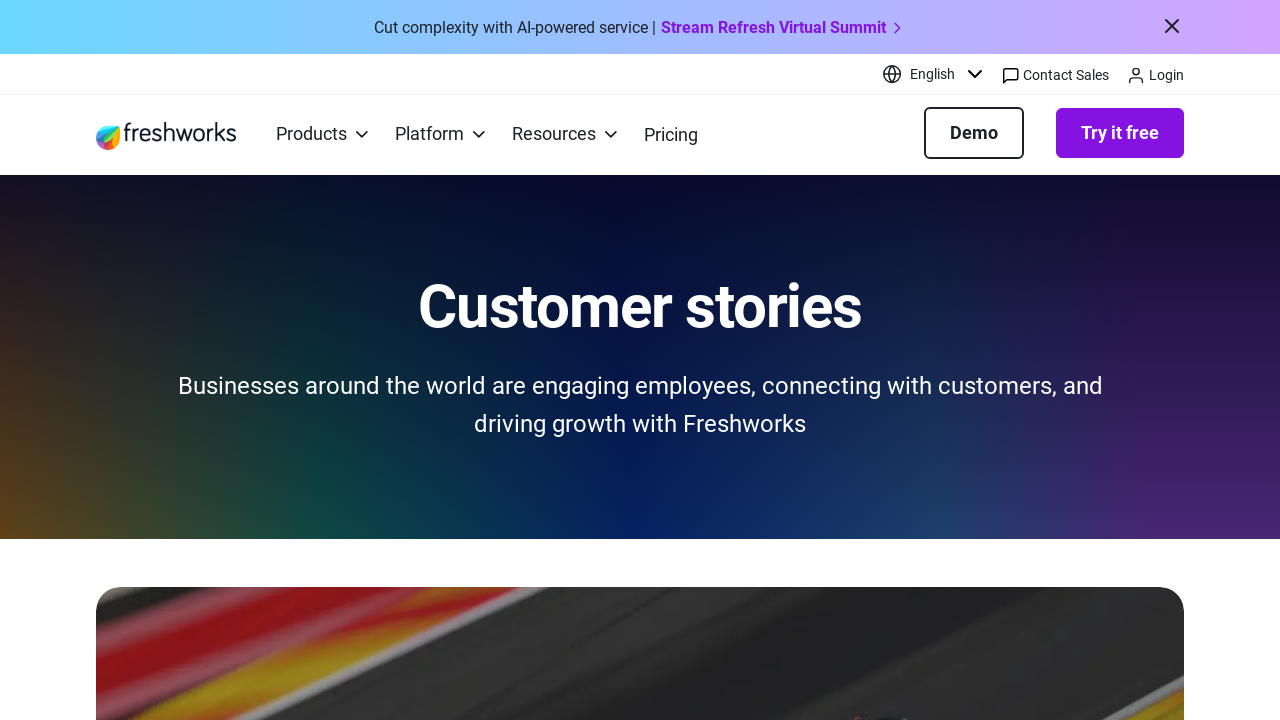

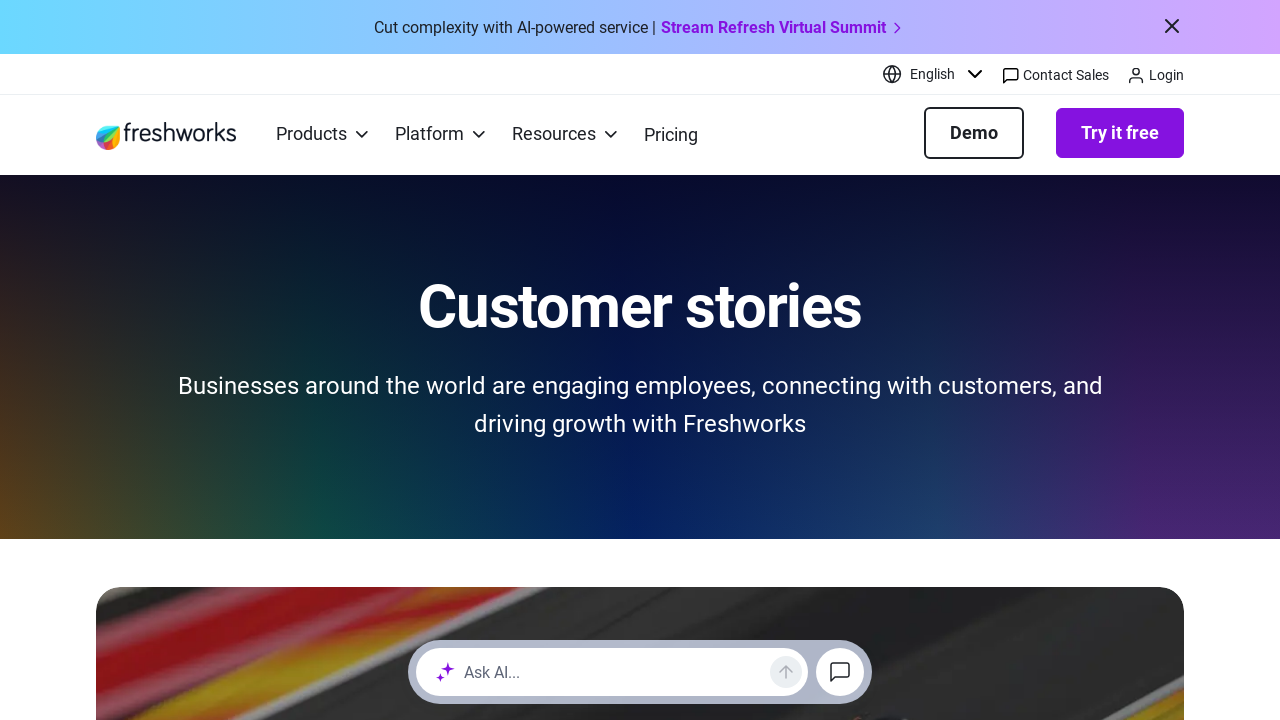